Tests various mouse actions on a practice automation page including right-click, move to element, click and hold, double-click, and hover interactions

Starting URL: https://rahulshettyacademy.com/AutomationPractice/

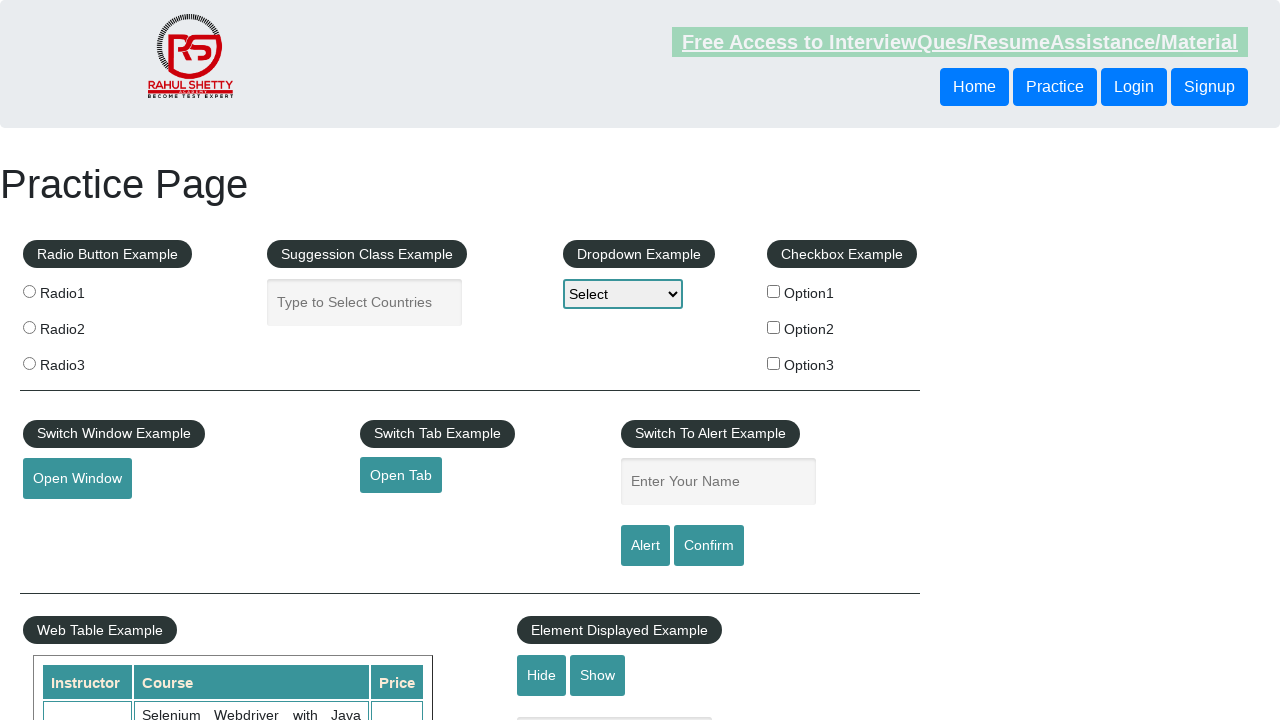

Right-clicked on the 'Open Tab' element at (401, 475) on #opentab
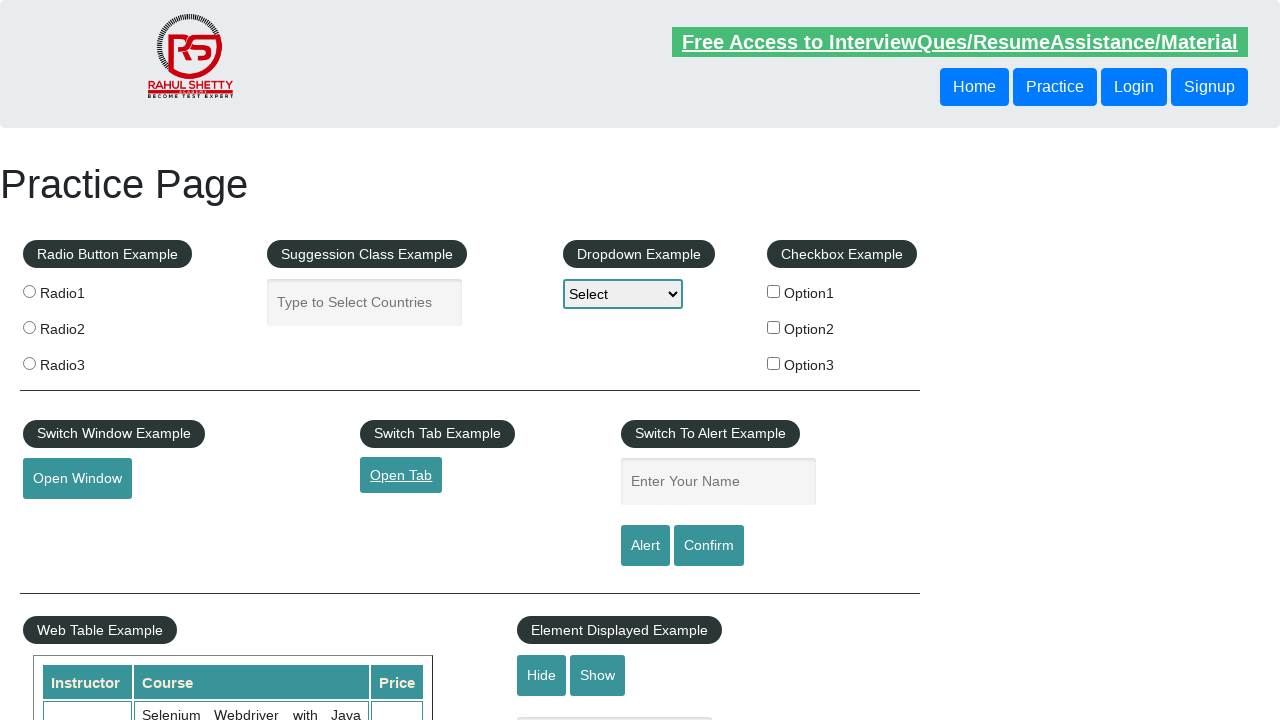

Hovered over the name input field at (718, 482) on #name
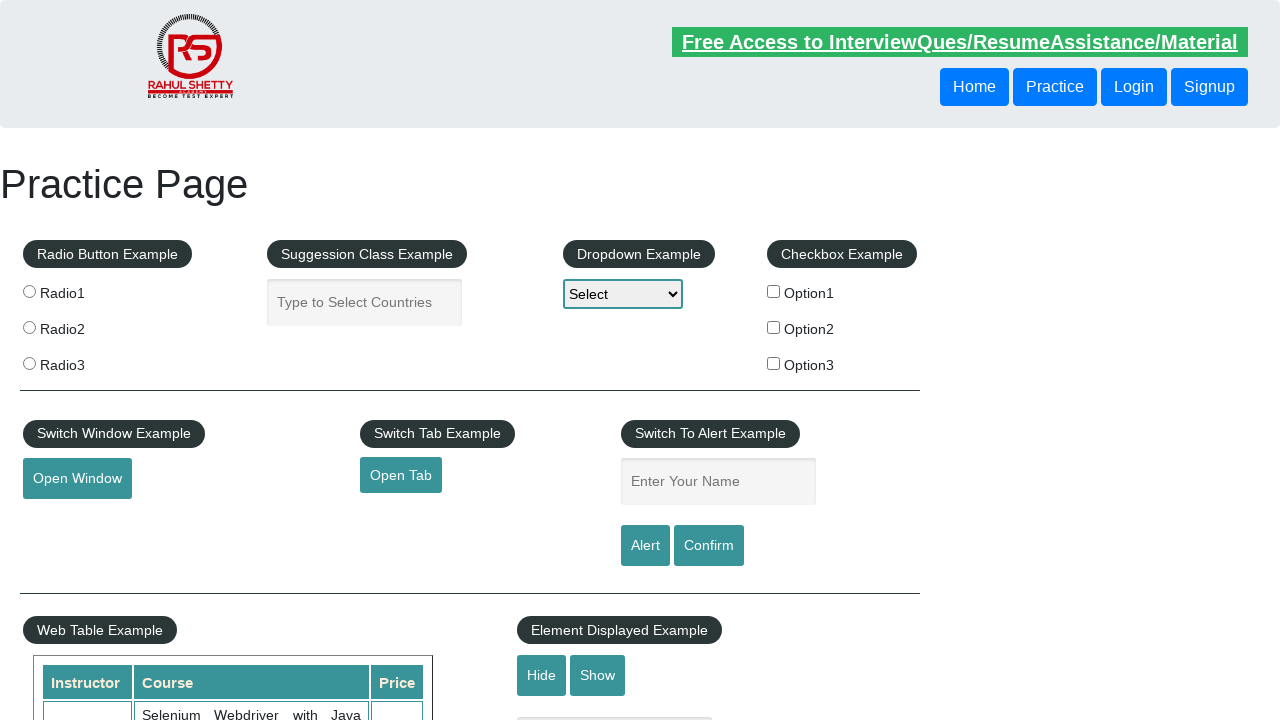

Clicked on the name input field at (718, 482) on #name
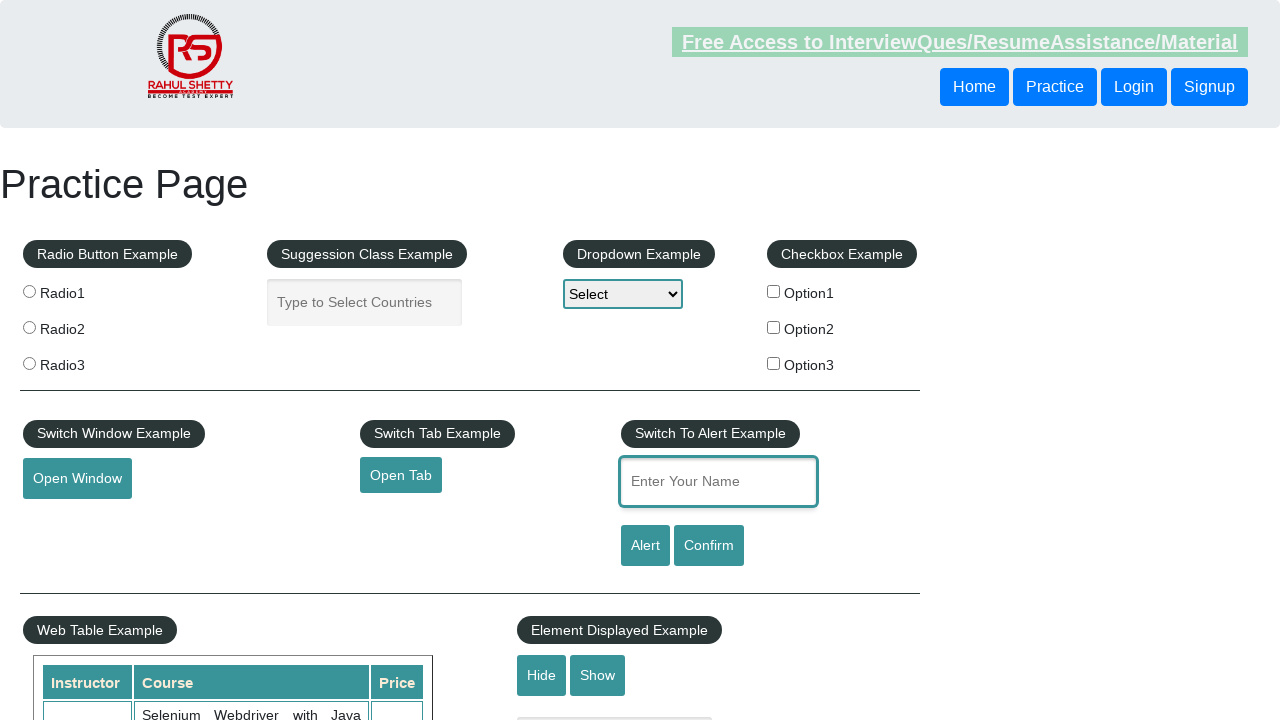

Hovered over the 'Open Window' button at (77, 479) on #openwindow
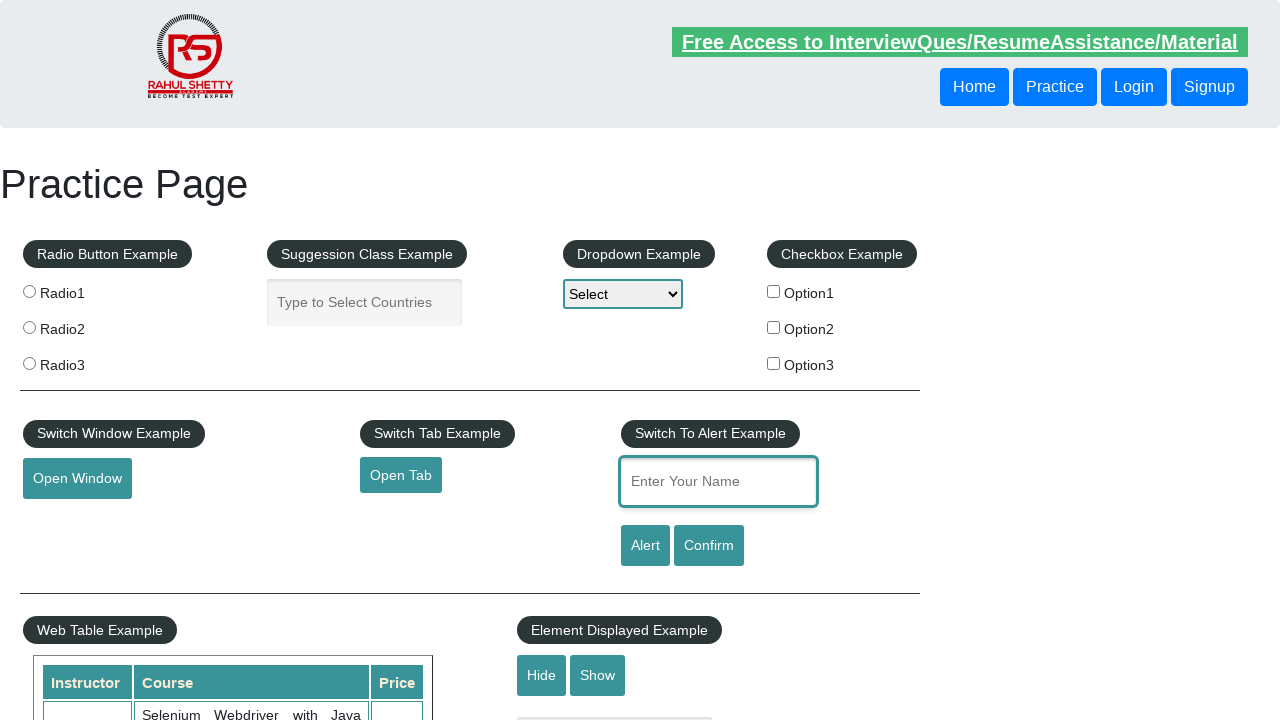

Pressed mouse button down on 'Open Window' button at (77, 479)
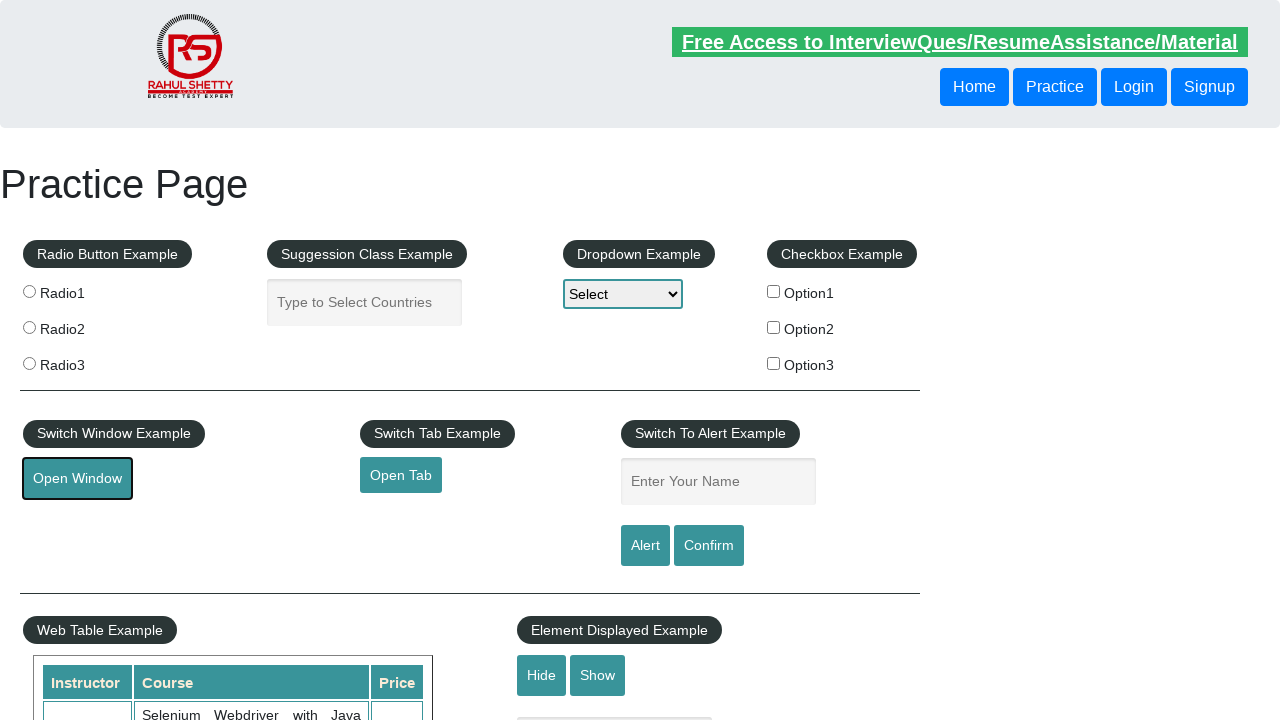

Released mouse button from 'Open Window' button at (77, 479)
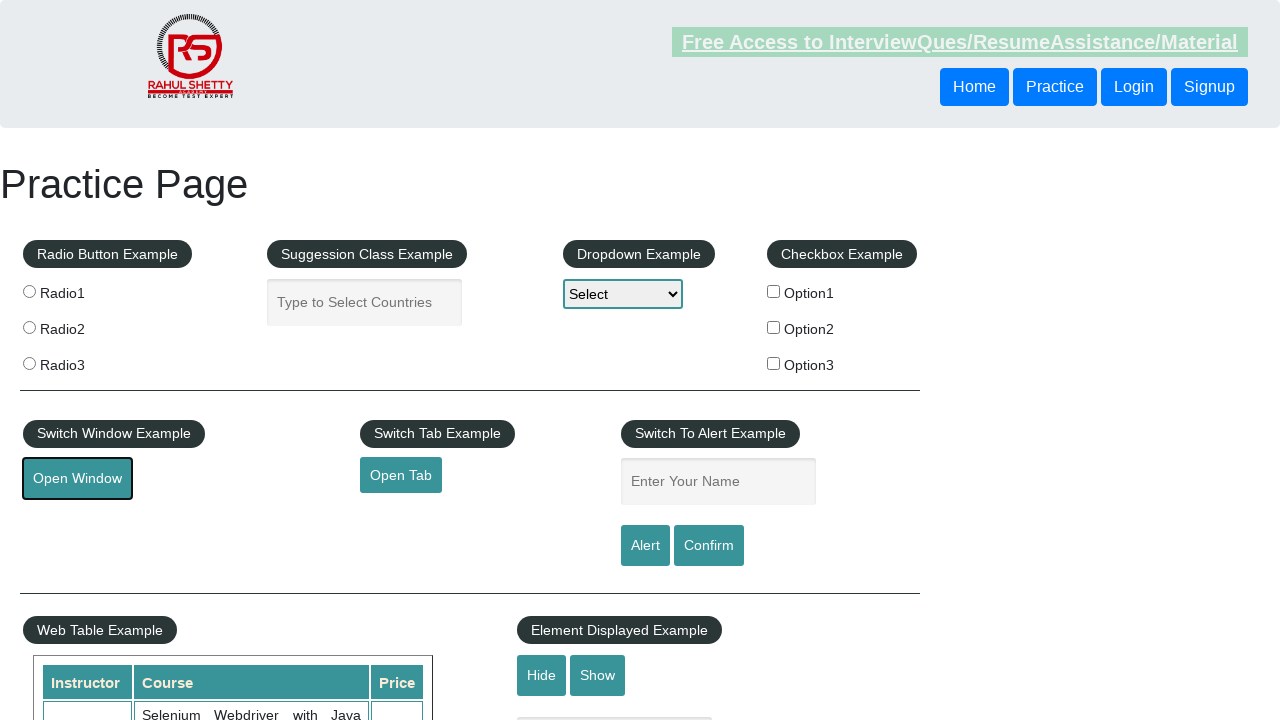

Double-clicked on the 'Hide' button at (542, 675) on #hide-textbox
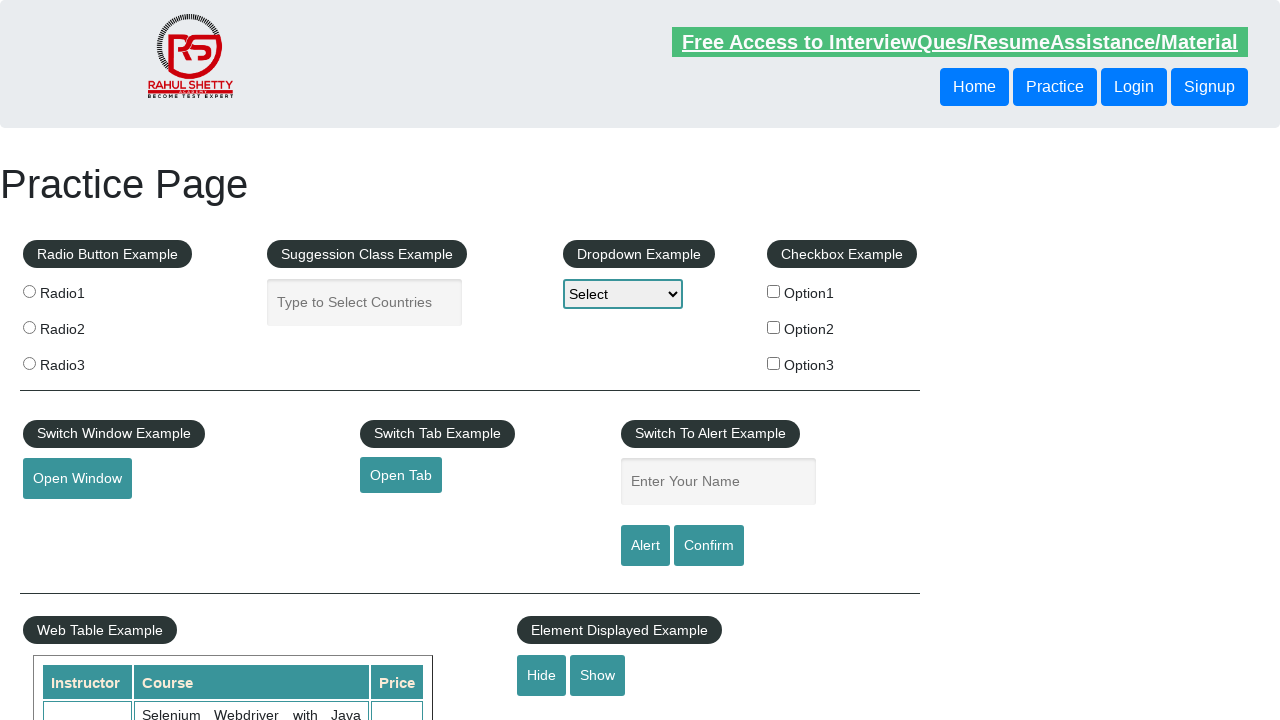

Hovered over the mouse hover element to reveal dropdown menu at (83, 361) on #mousehover
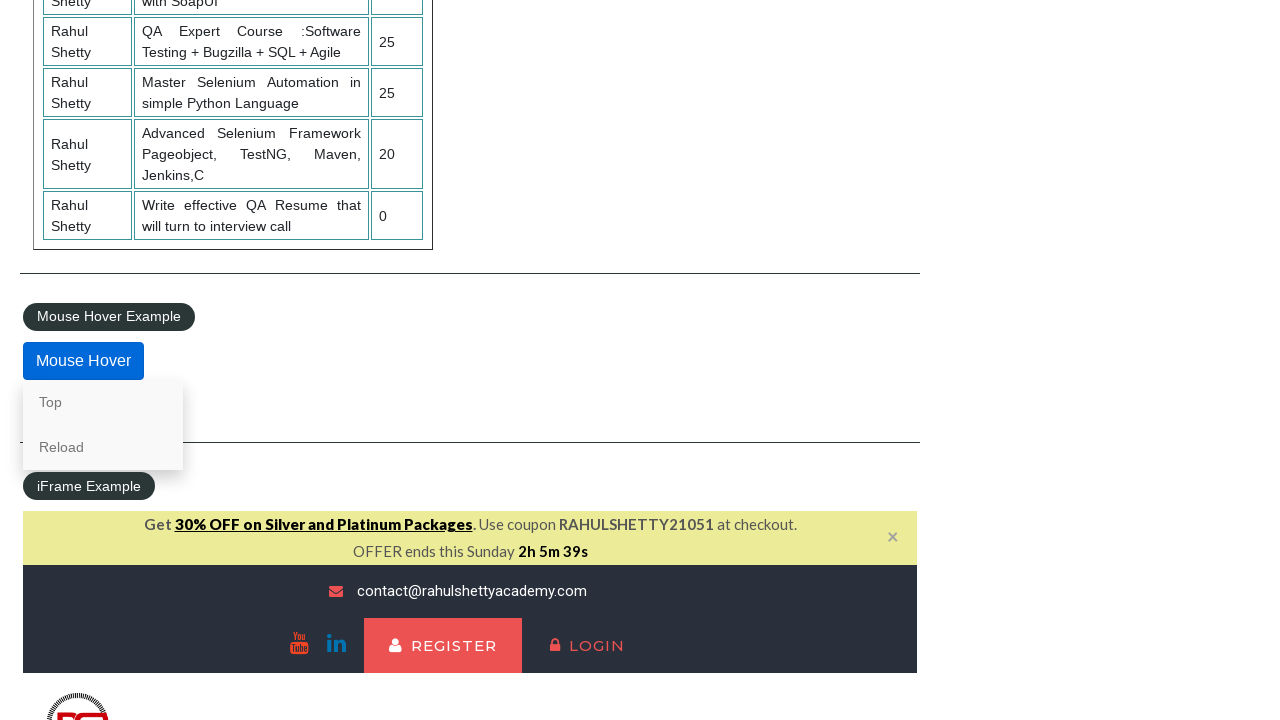

Clicked on the 'Top' link in the hover menu at (103, 402) on text=Top
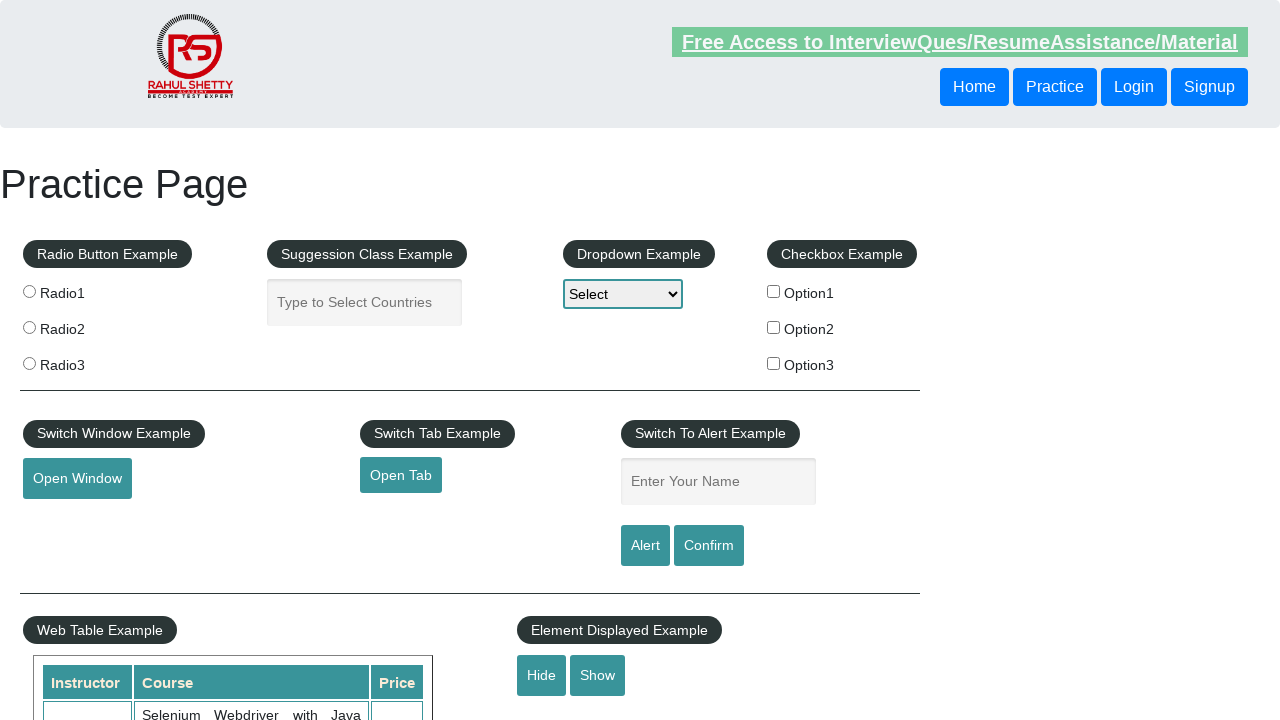

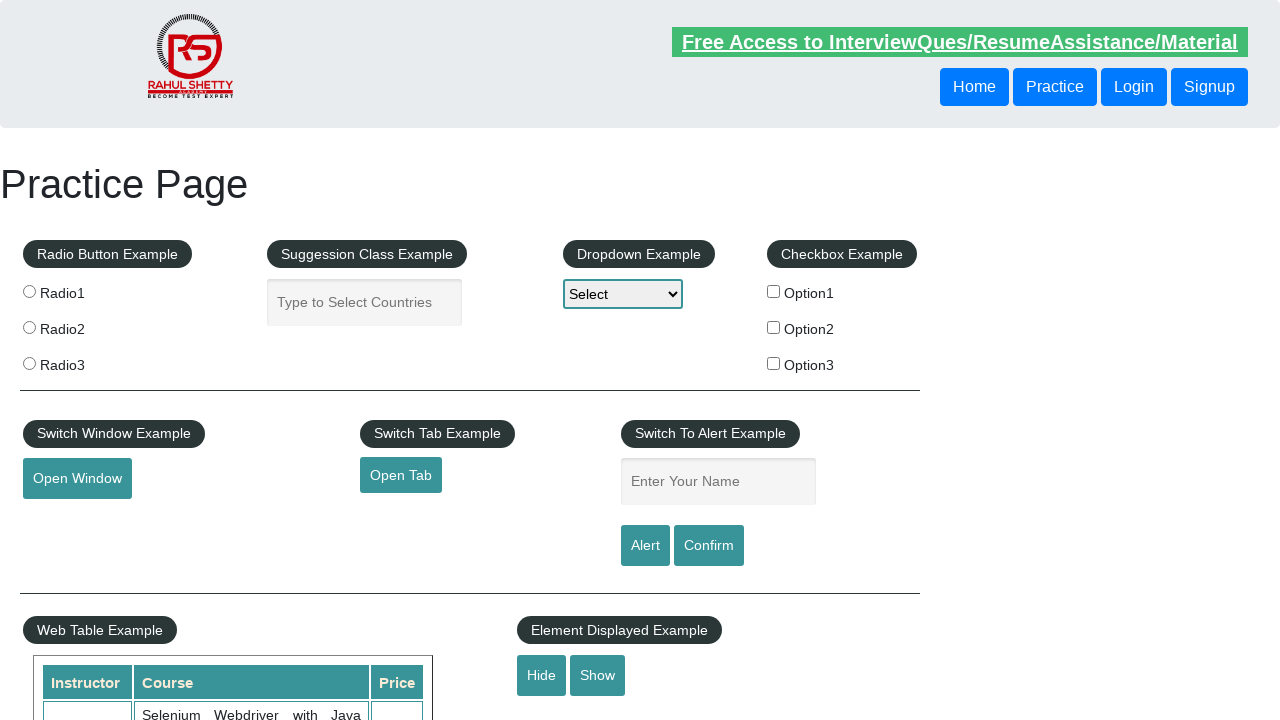